Tests geolocation functionality by clicking the "get coordinates" button and waiting for the coordinates element to become visible on the page.

Starting URL: https://bonigarcia.dev/selenium-webdriver-java/geolocation.html

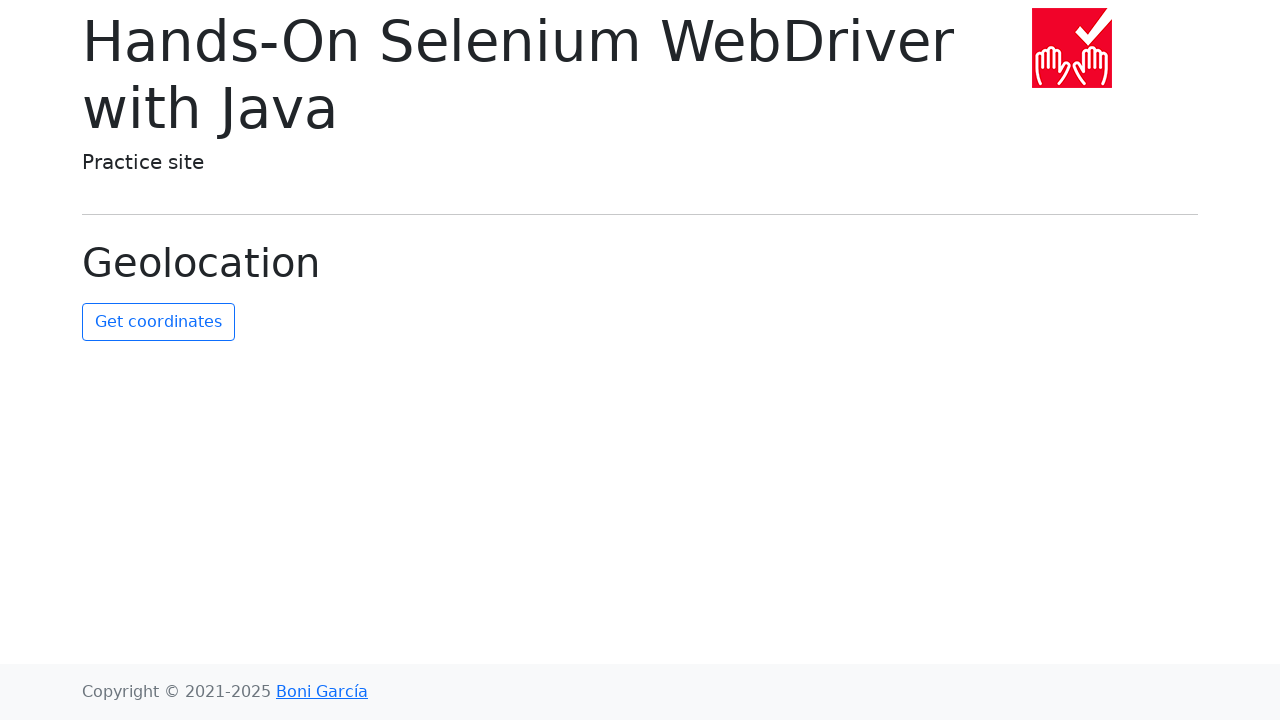

Granted geolocation permission for https://bonigarcia.dev
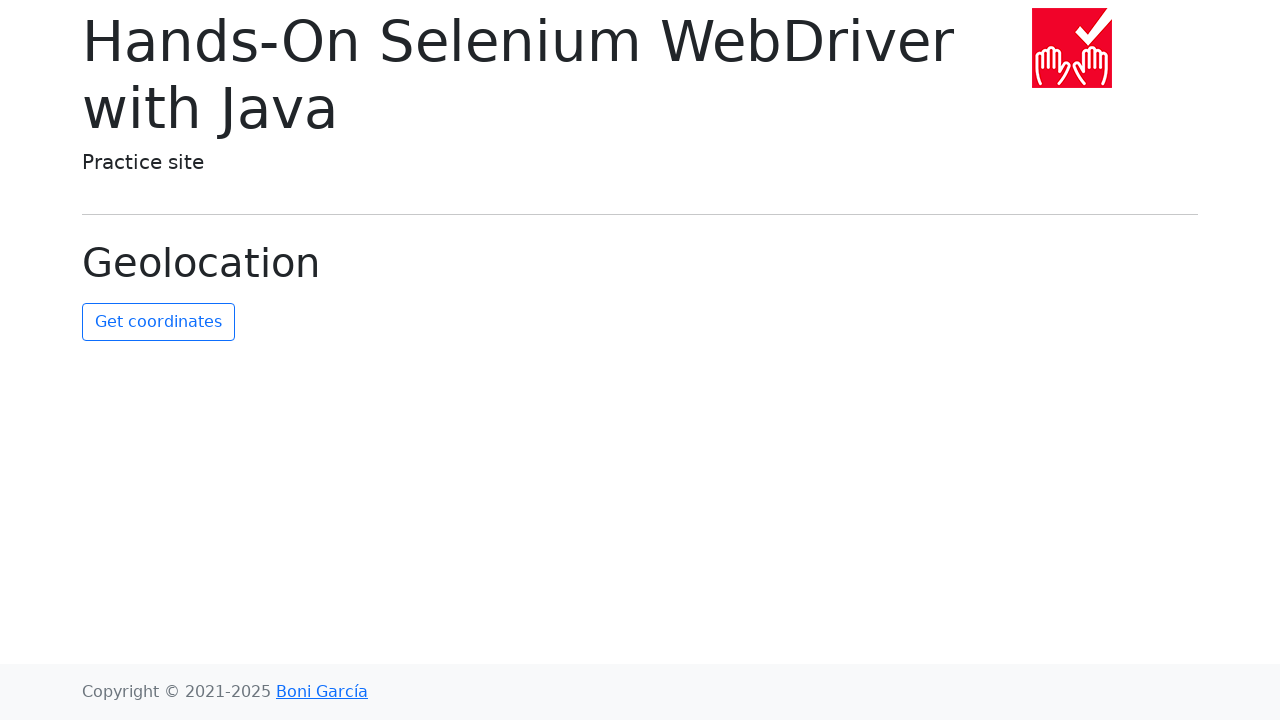

Set mock geolocation to San Francisco coordinates (37.7749, -122.4194)
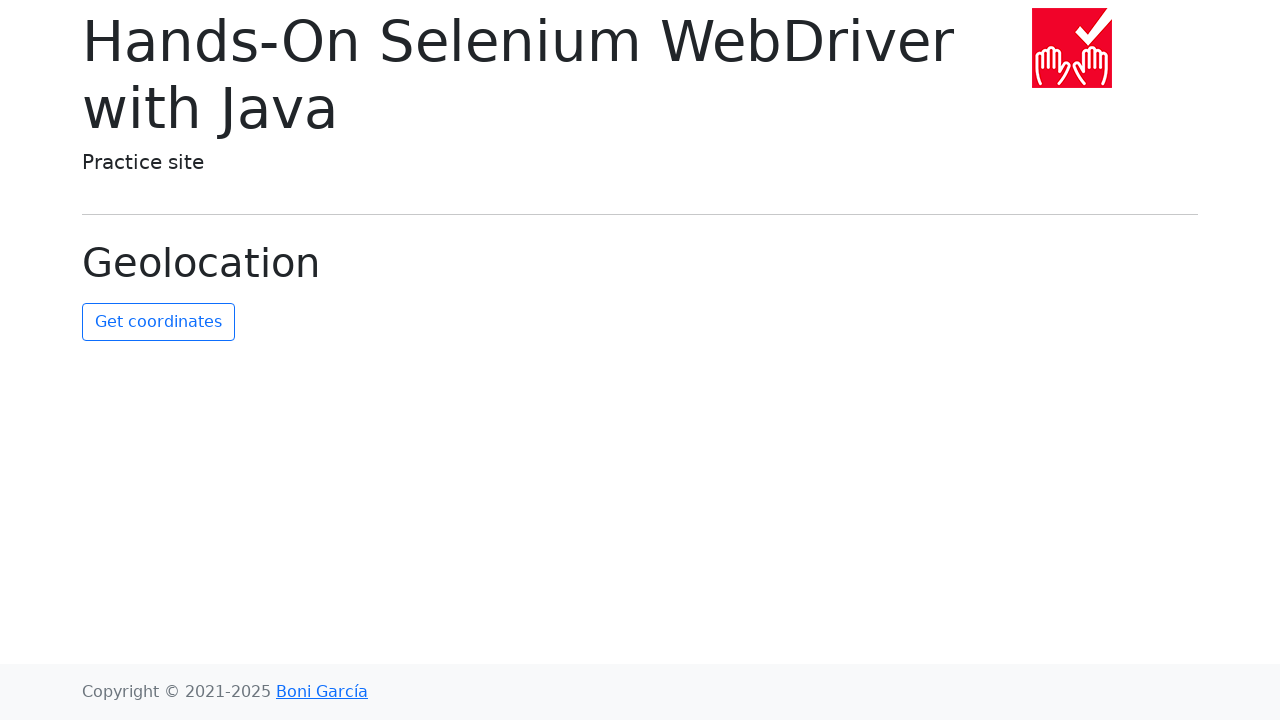

Clicked the 'get coordinates' button at (158, 322) on #get-coordinates
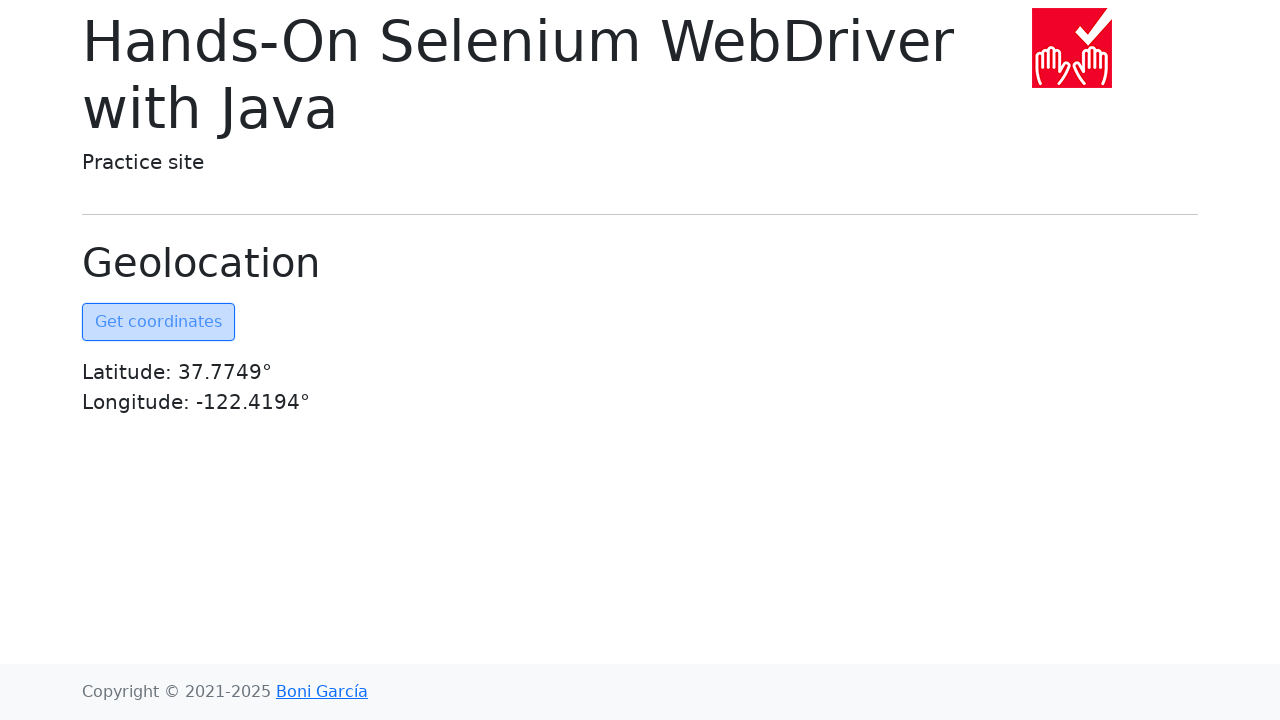

Coordinates element became visible on the page
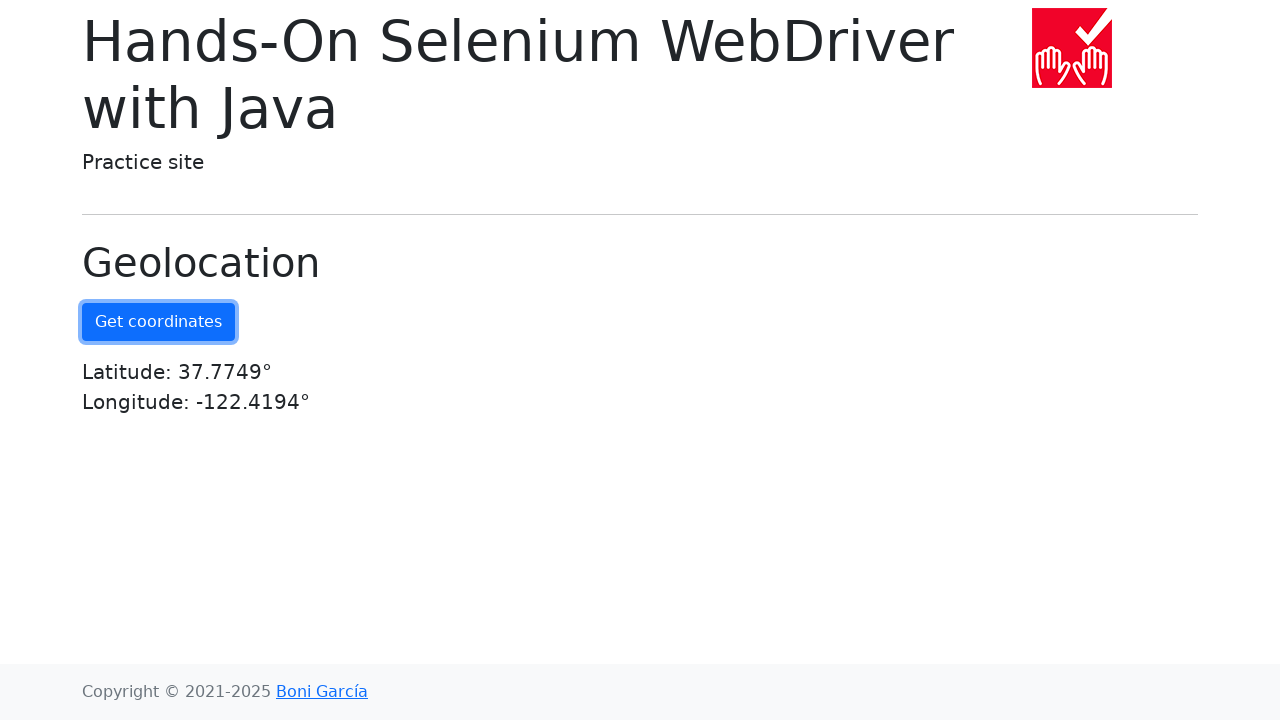

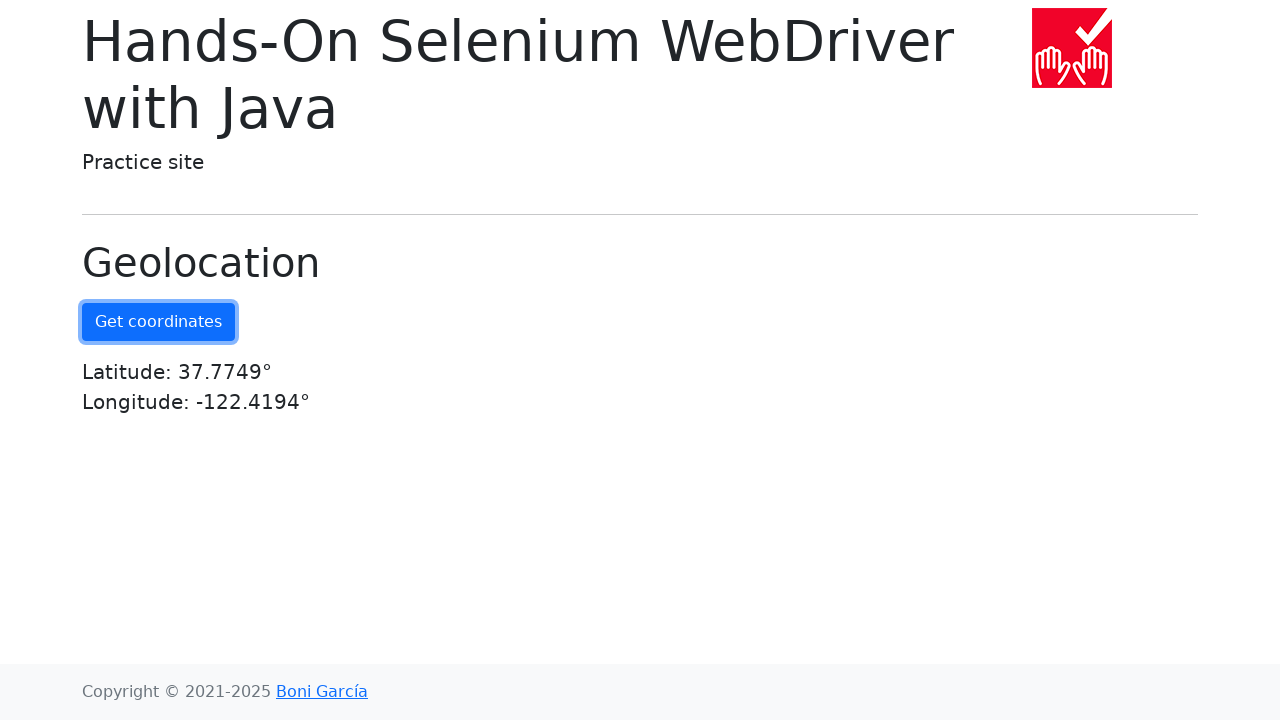